Tests drag and drop functionality on the jQuery UI droppable demo page by dragging an element and dropping it onto a target drop zone within an iframe

Starting URL: https://jqueryui.com/droppable/

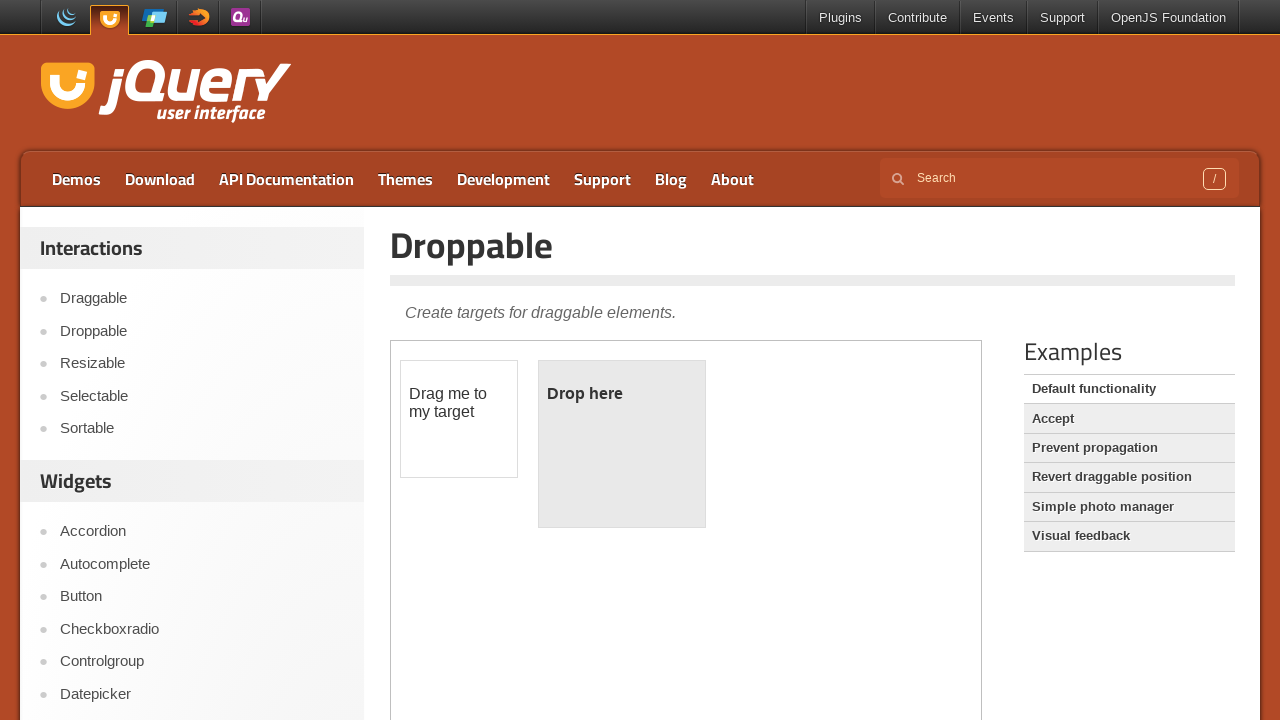

Set viewport size to 1920x1080
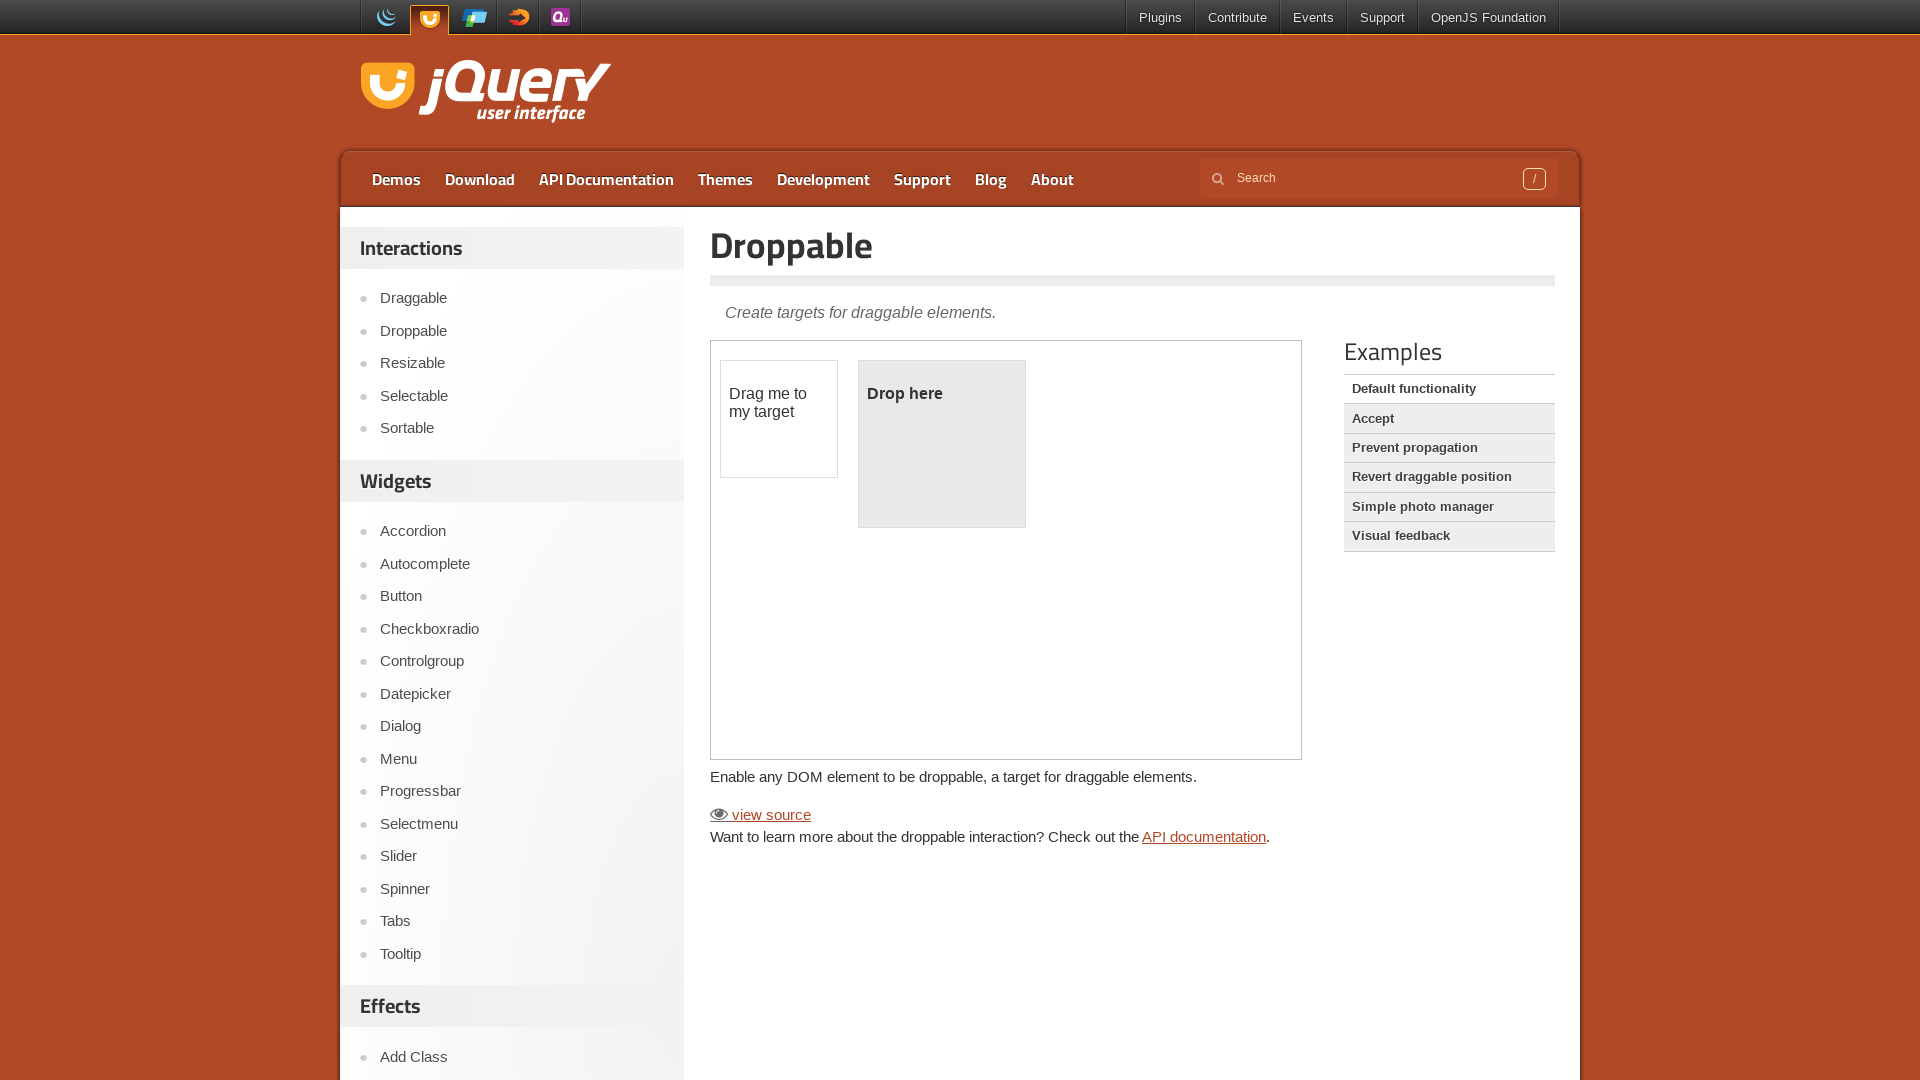

Located demo iframe
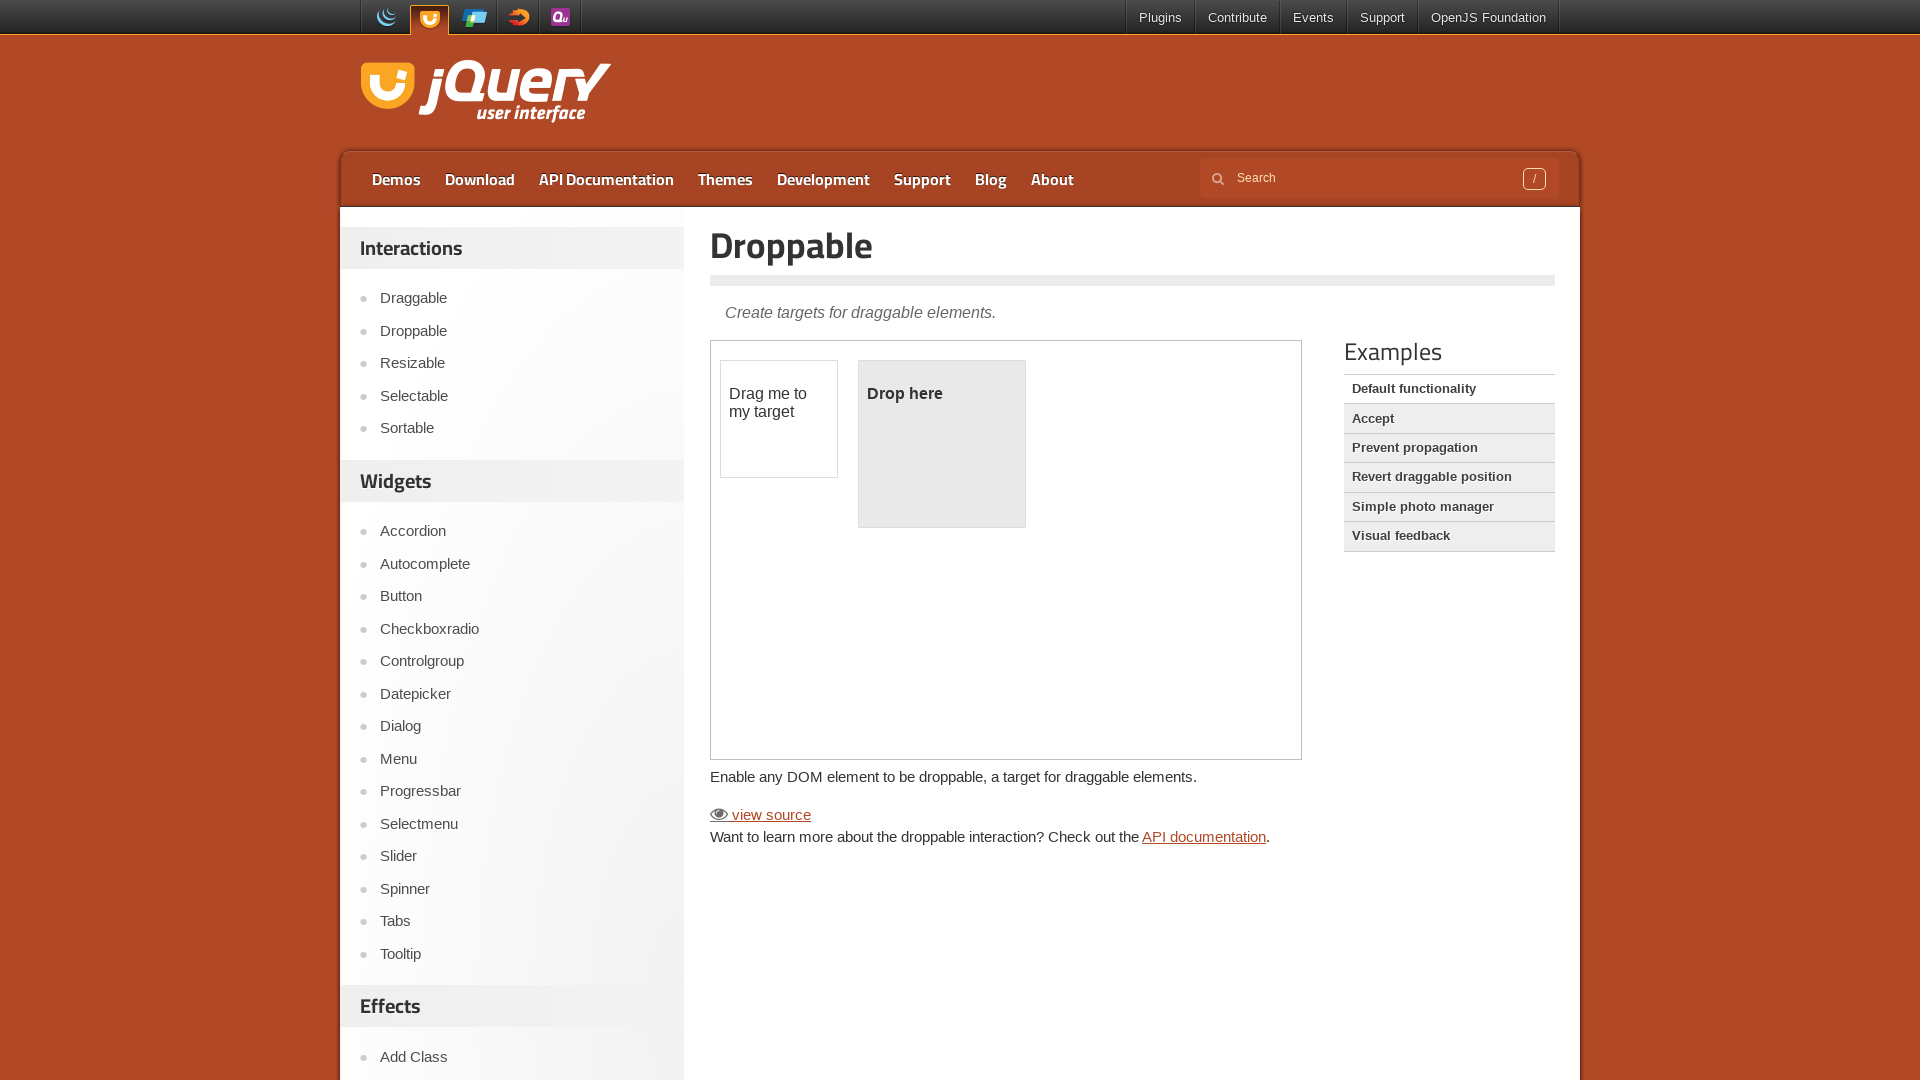

Located draggable element with id 'draggable'
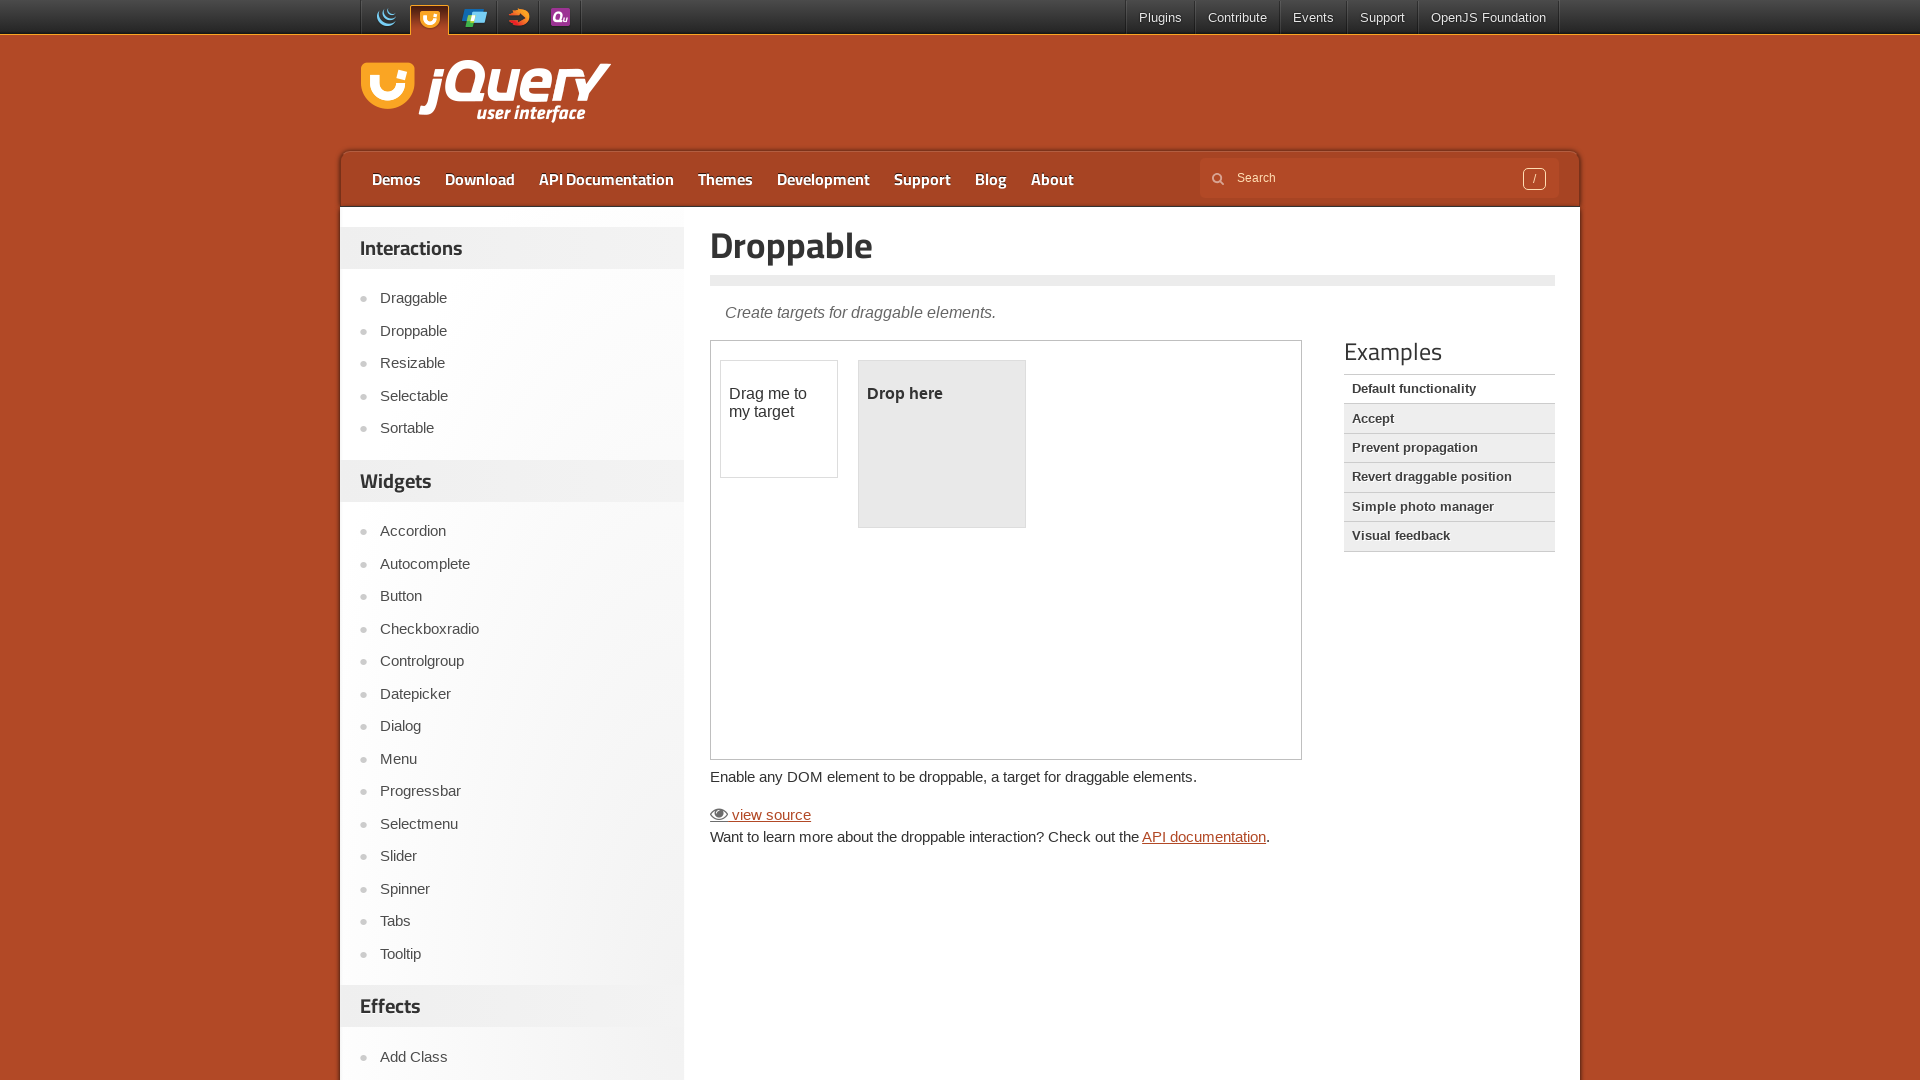

Located droppable element with id 'droppable'
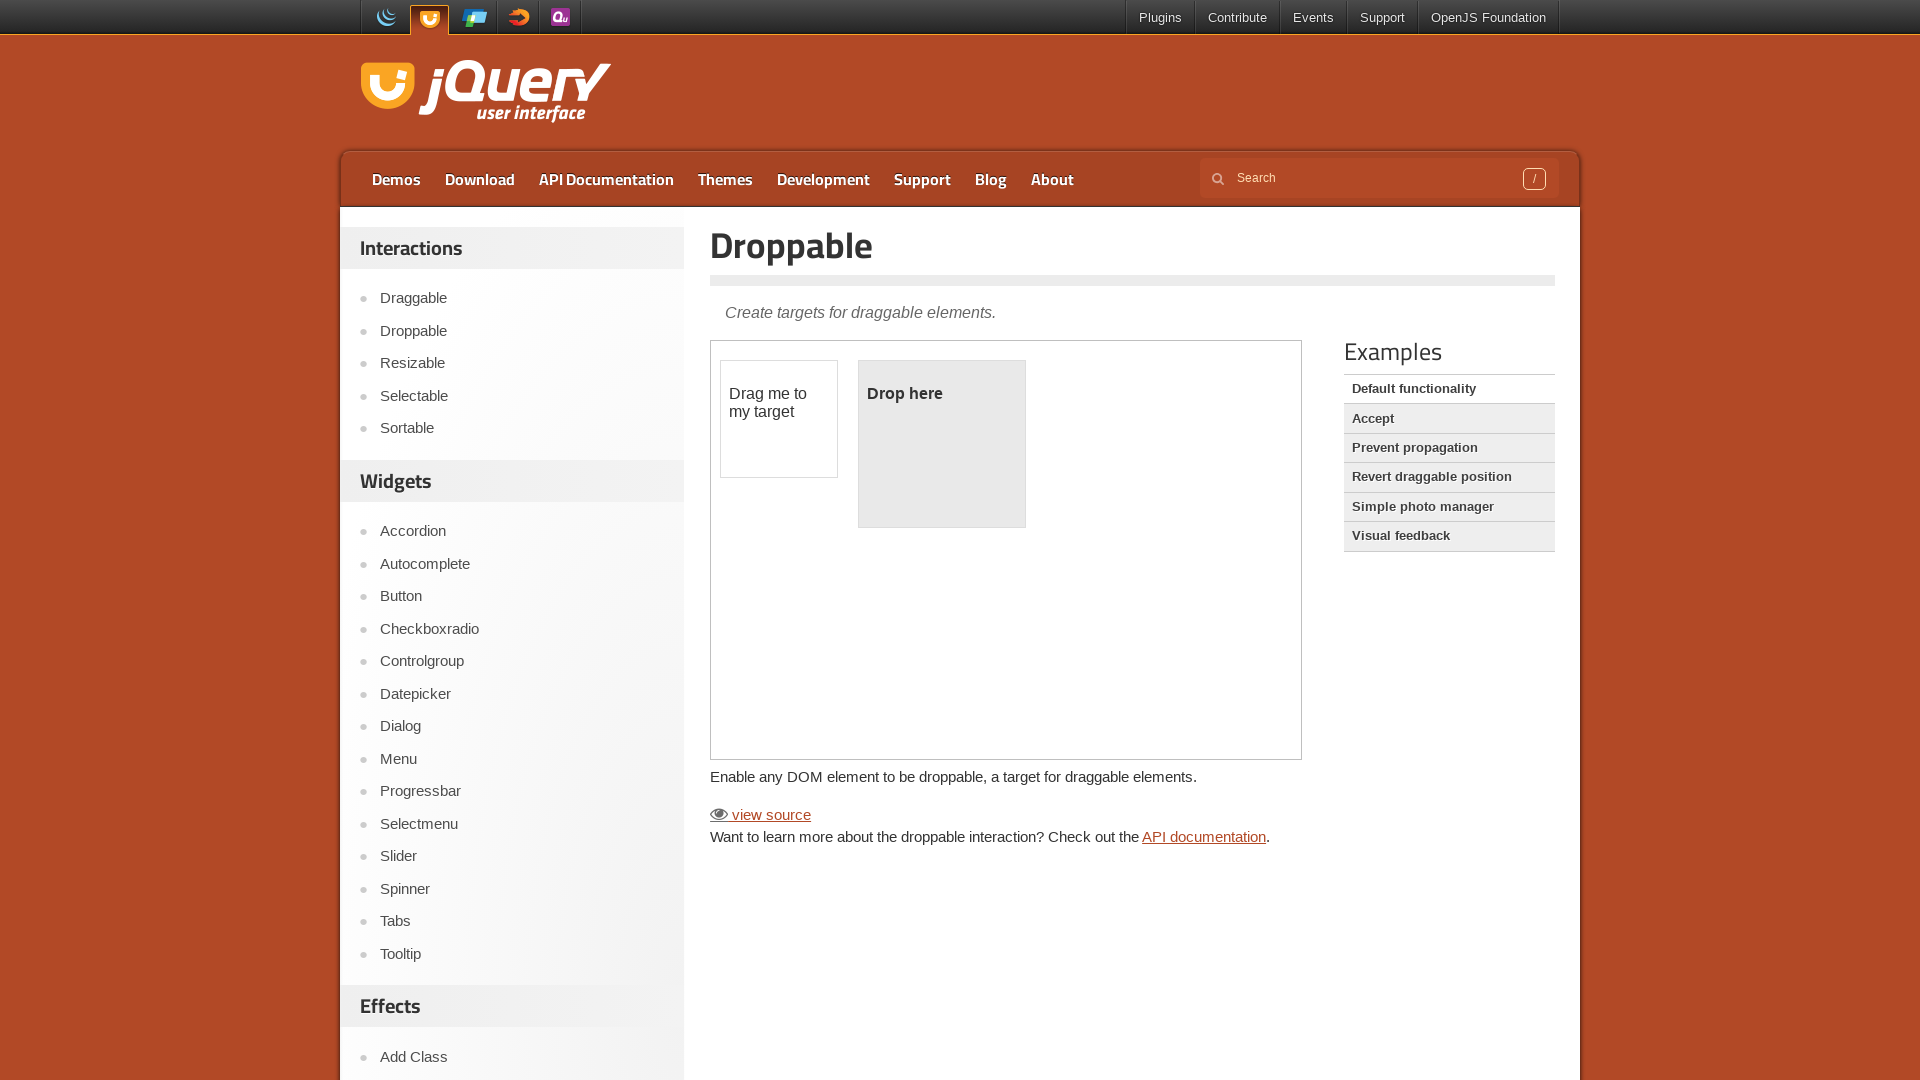

Draggable element became visible
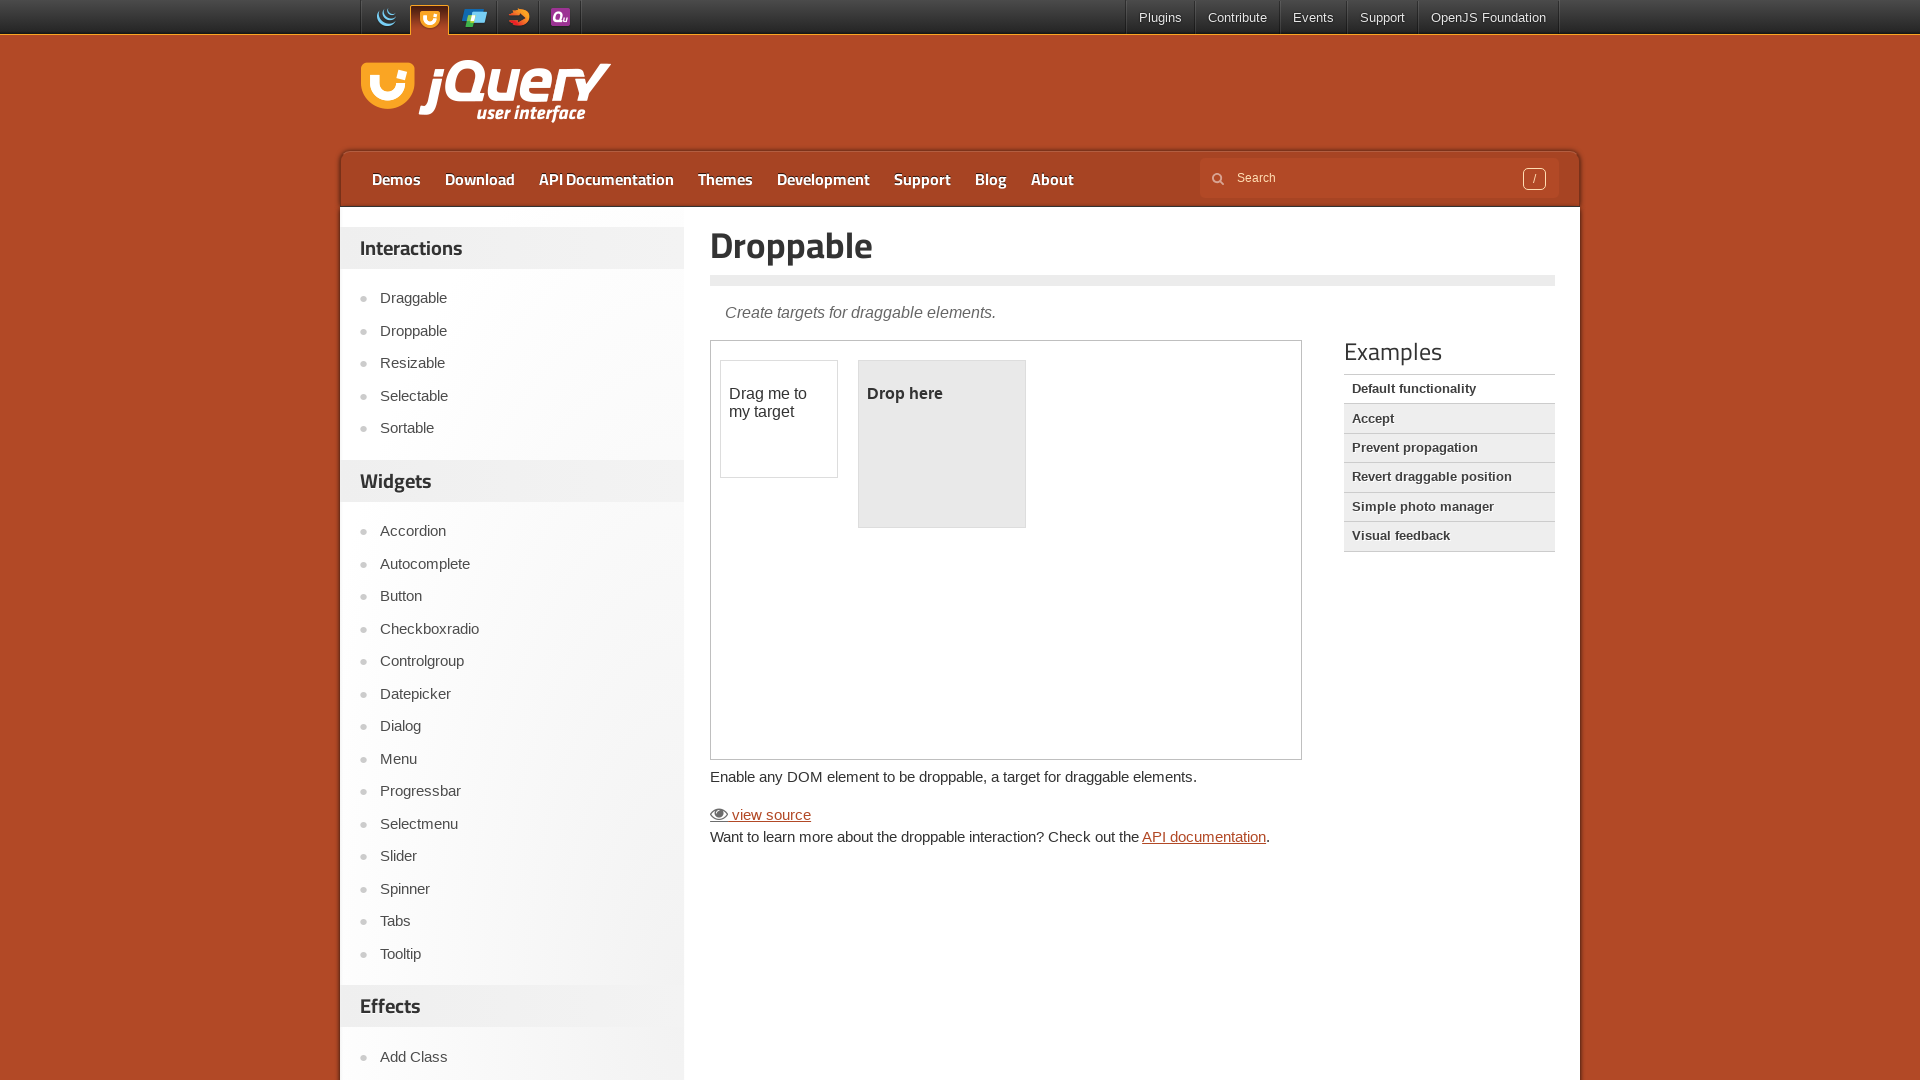

Droppable element became visible
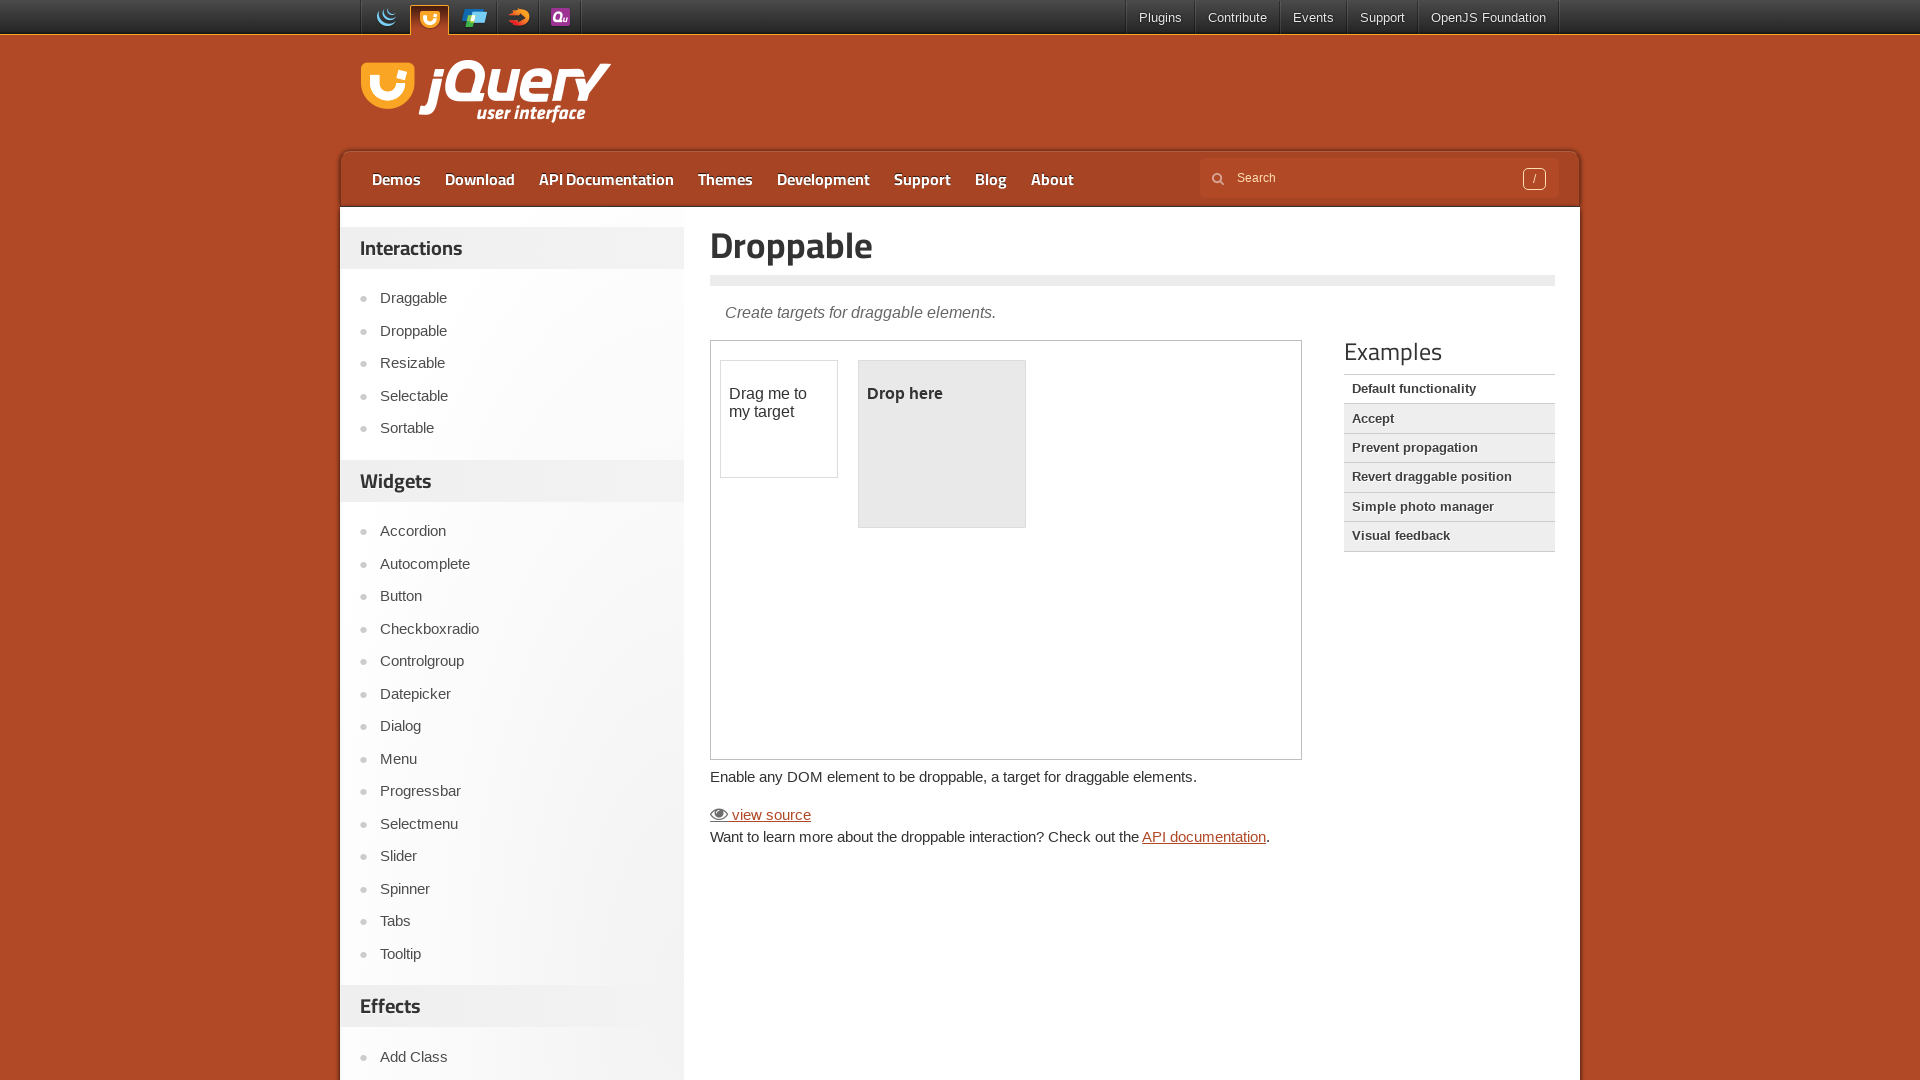

Retrieved bounding box for draggable element
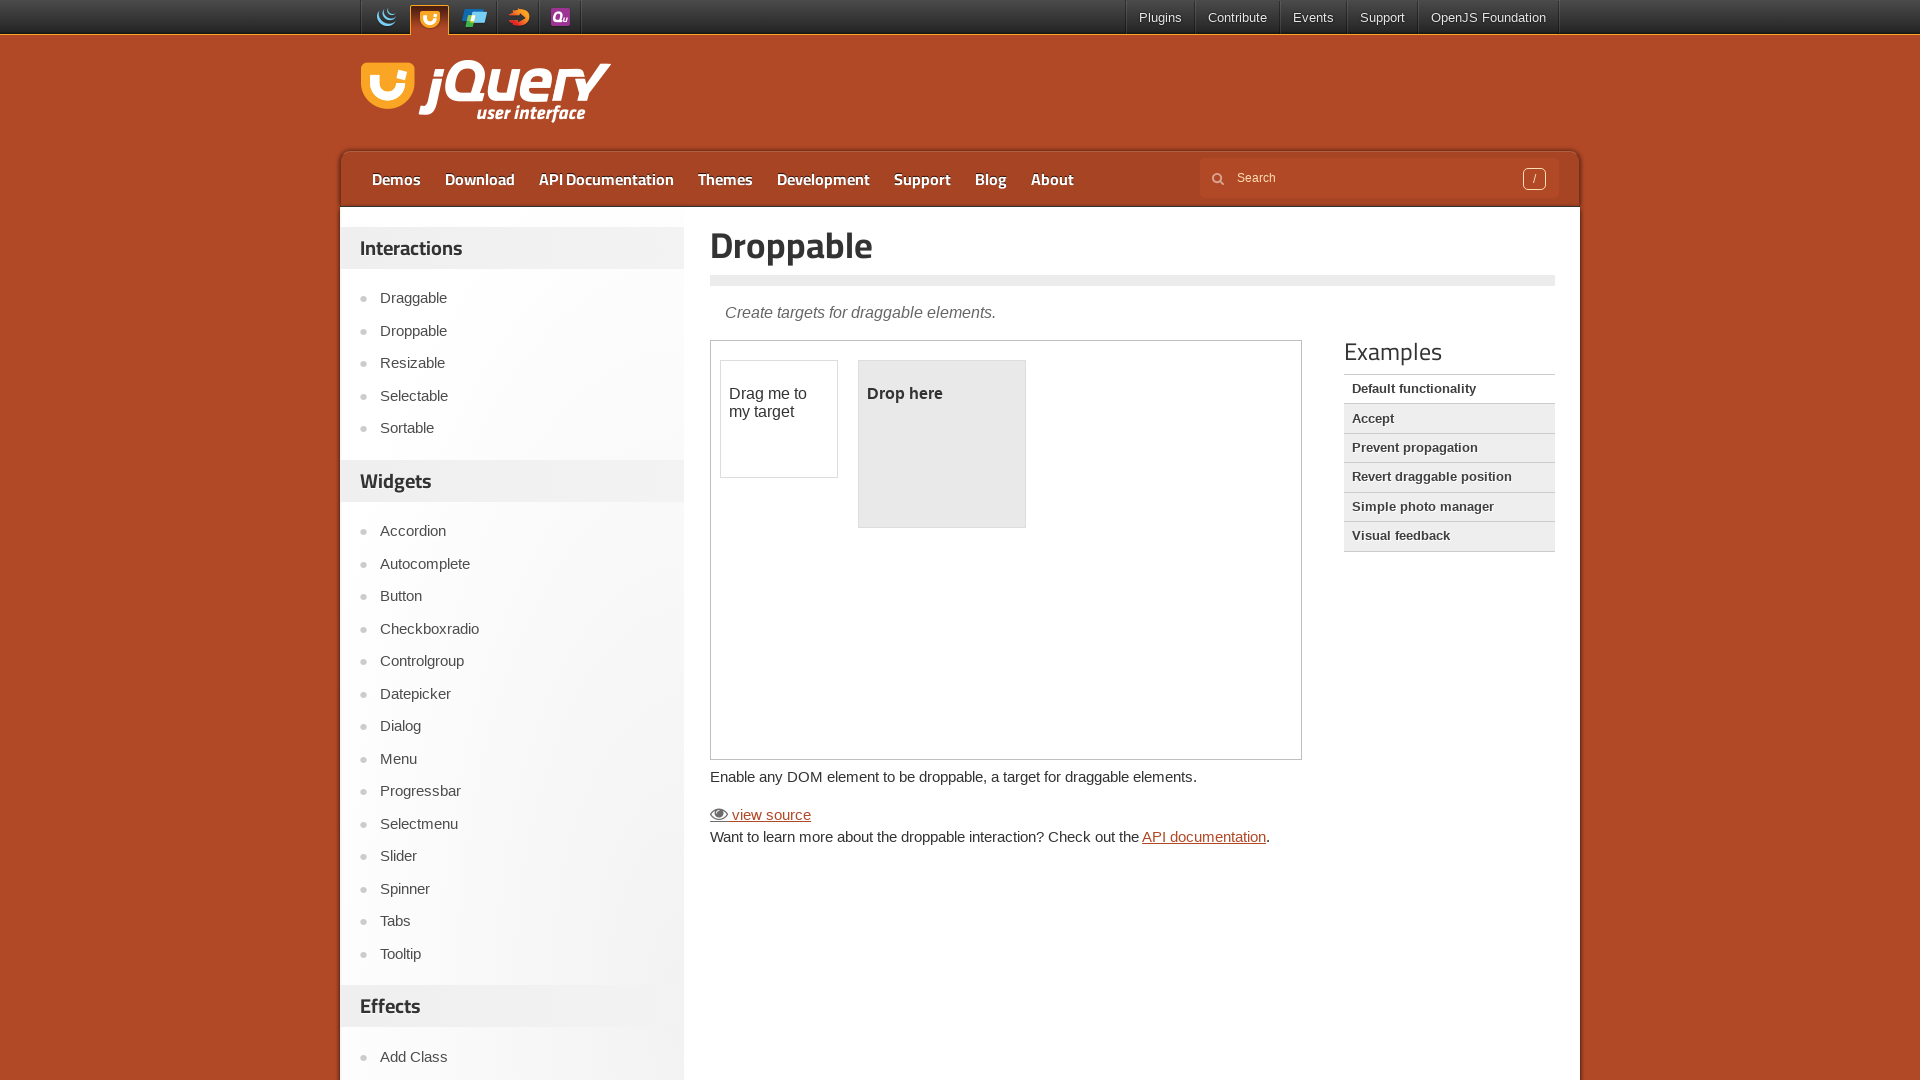

Retrieved bounding box for droppable element
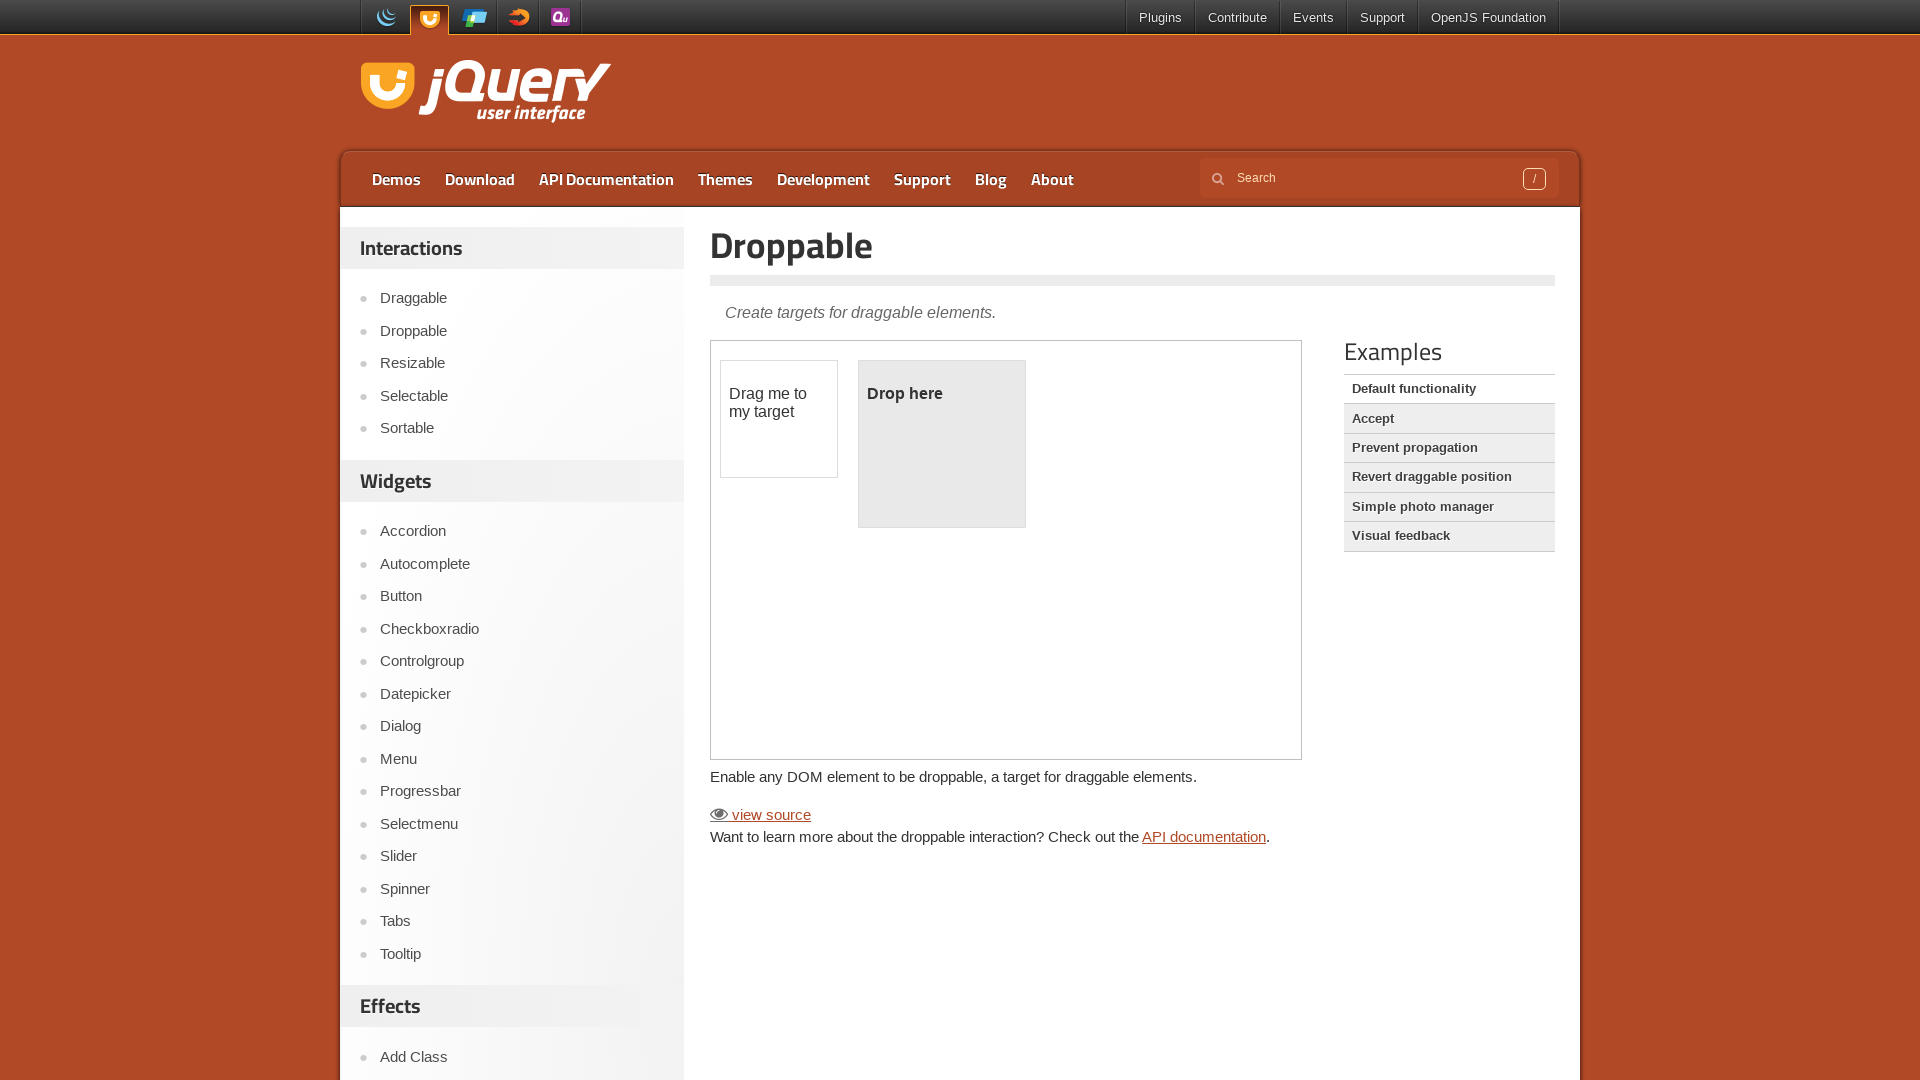

Moved mouse to center of draggable element at (779, 419)
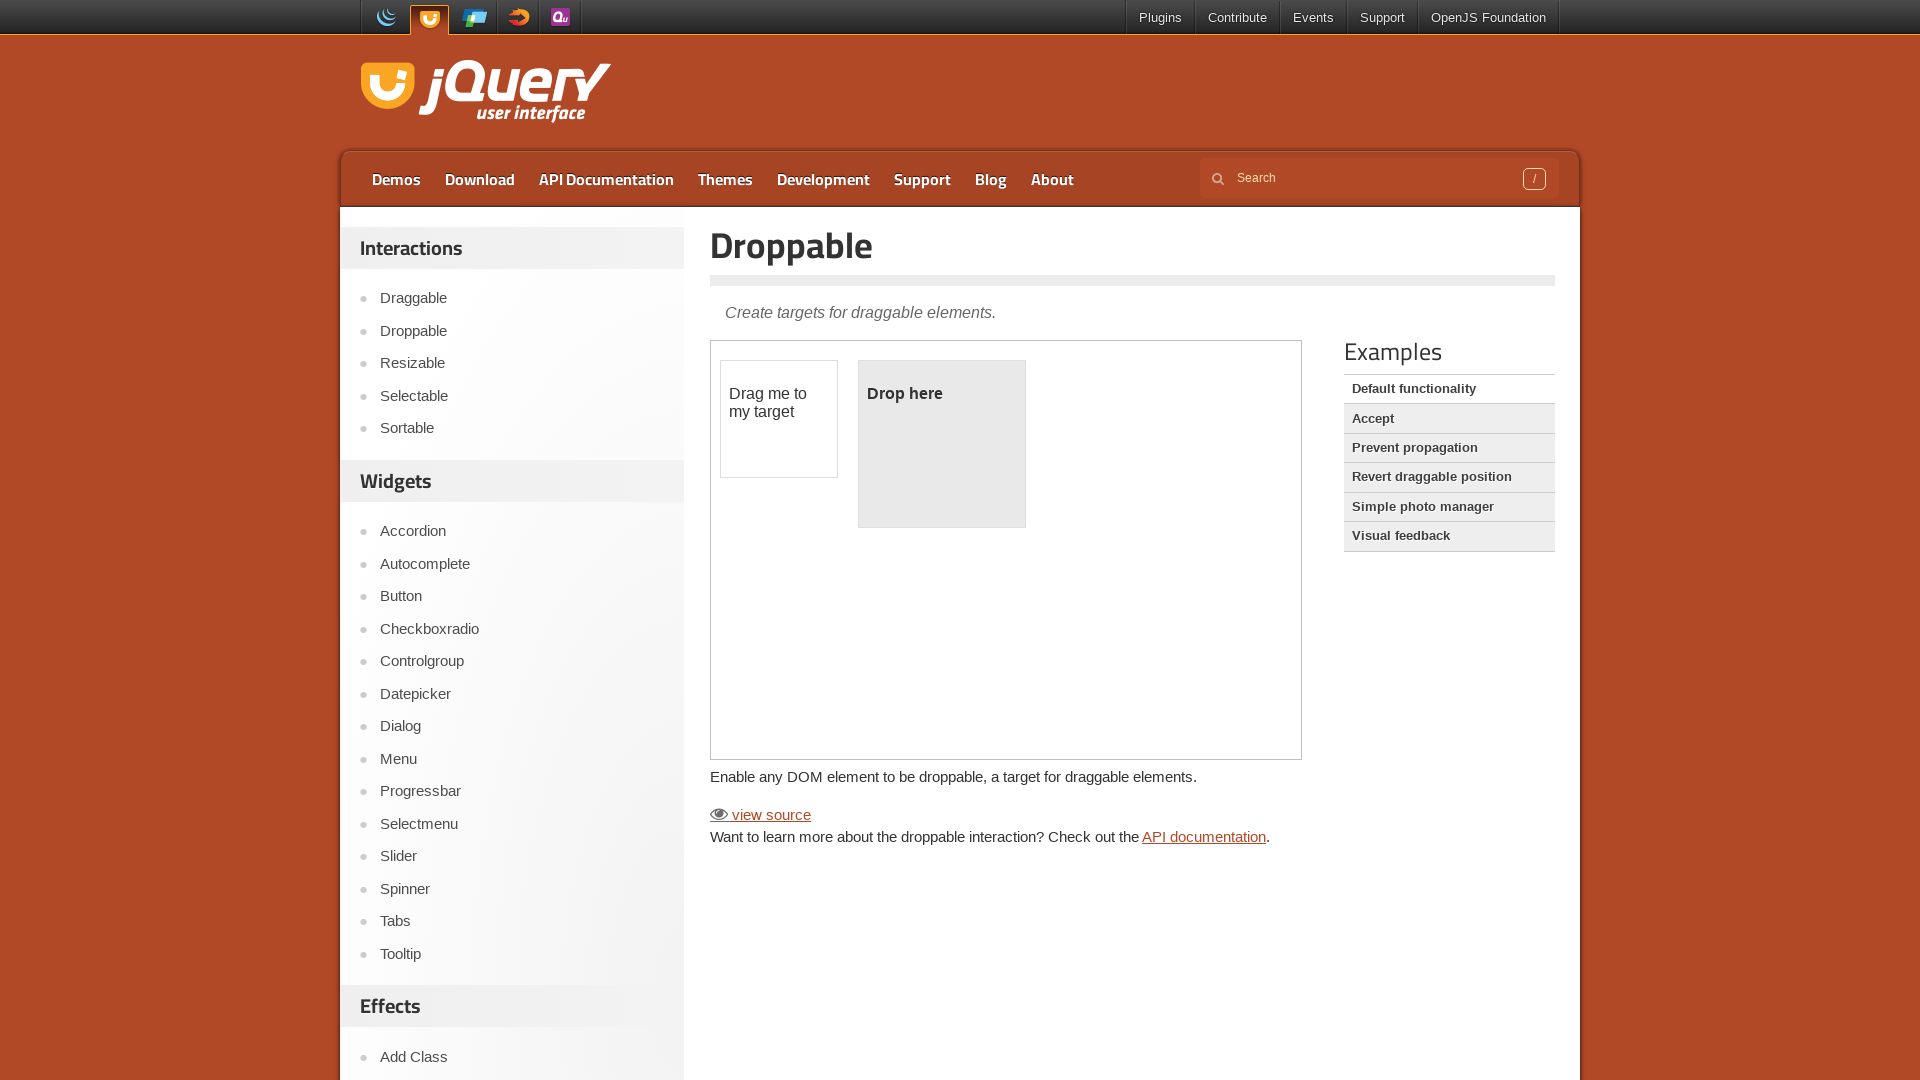

Pressed mouse button down to start drag at (779, 419)
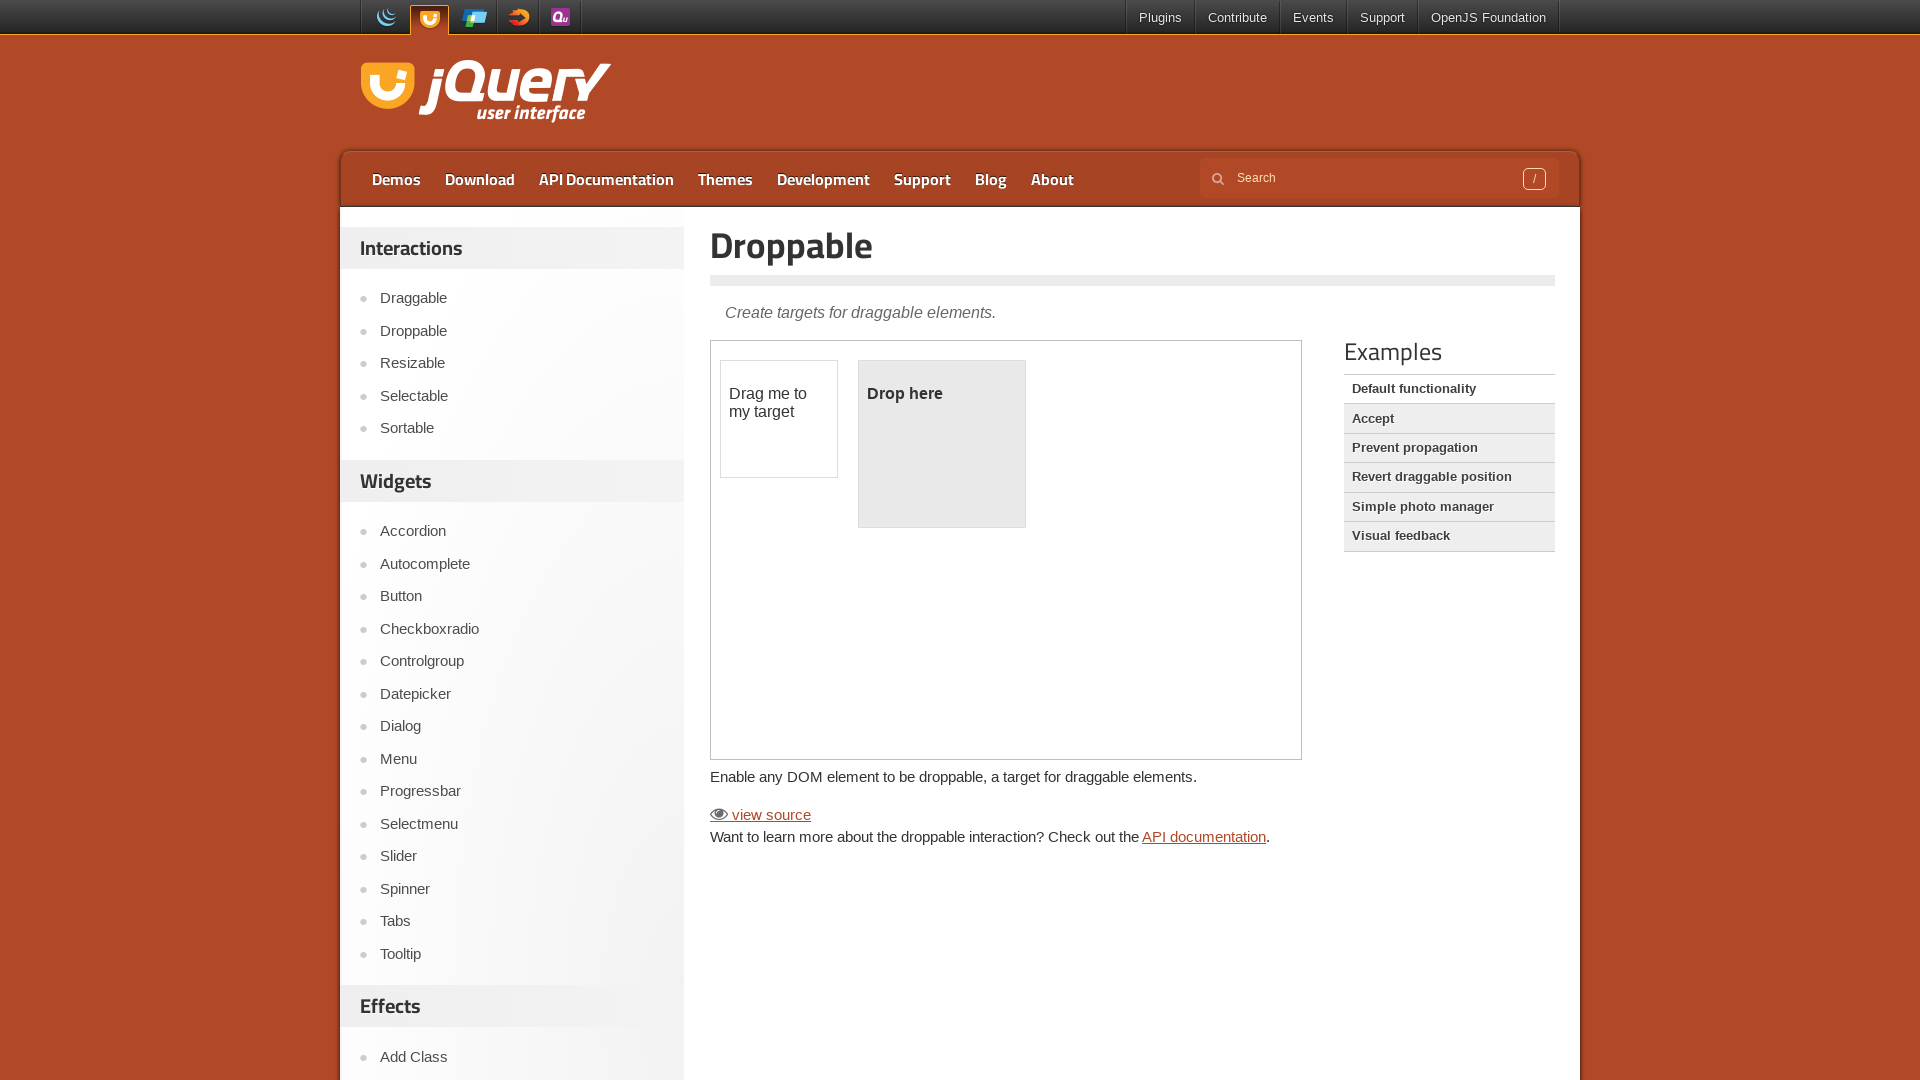

Moved mouse to center of droppable element during drag at (942, 444)
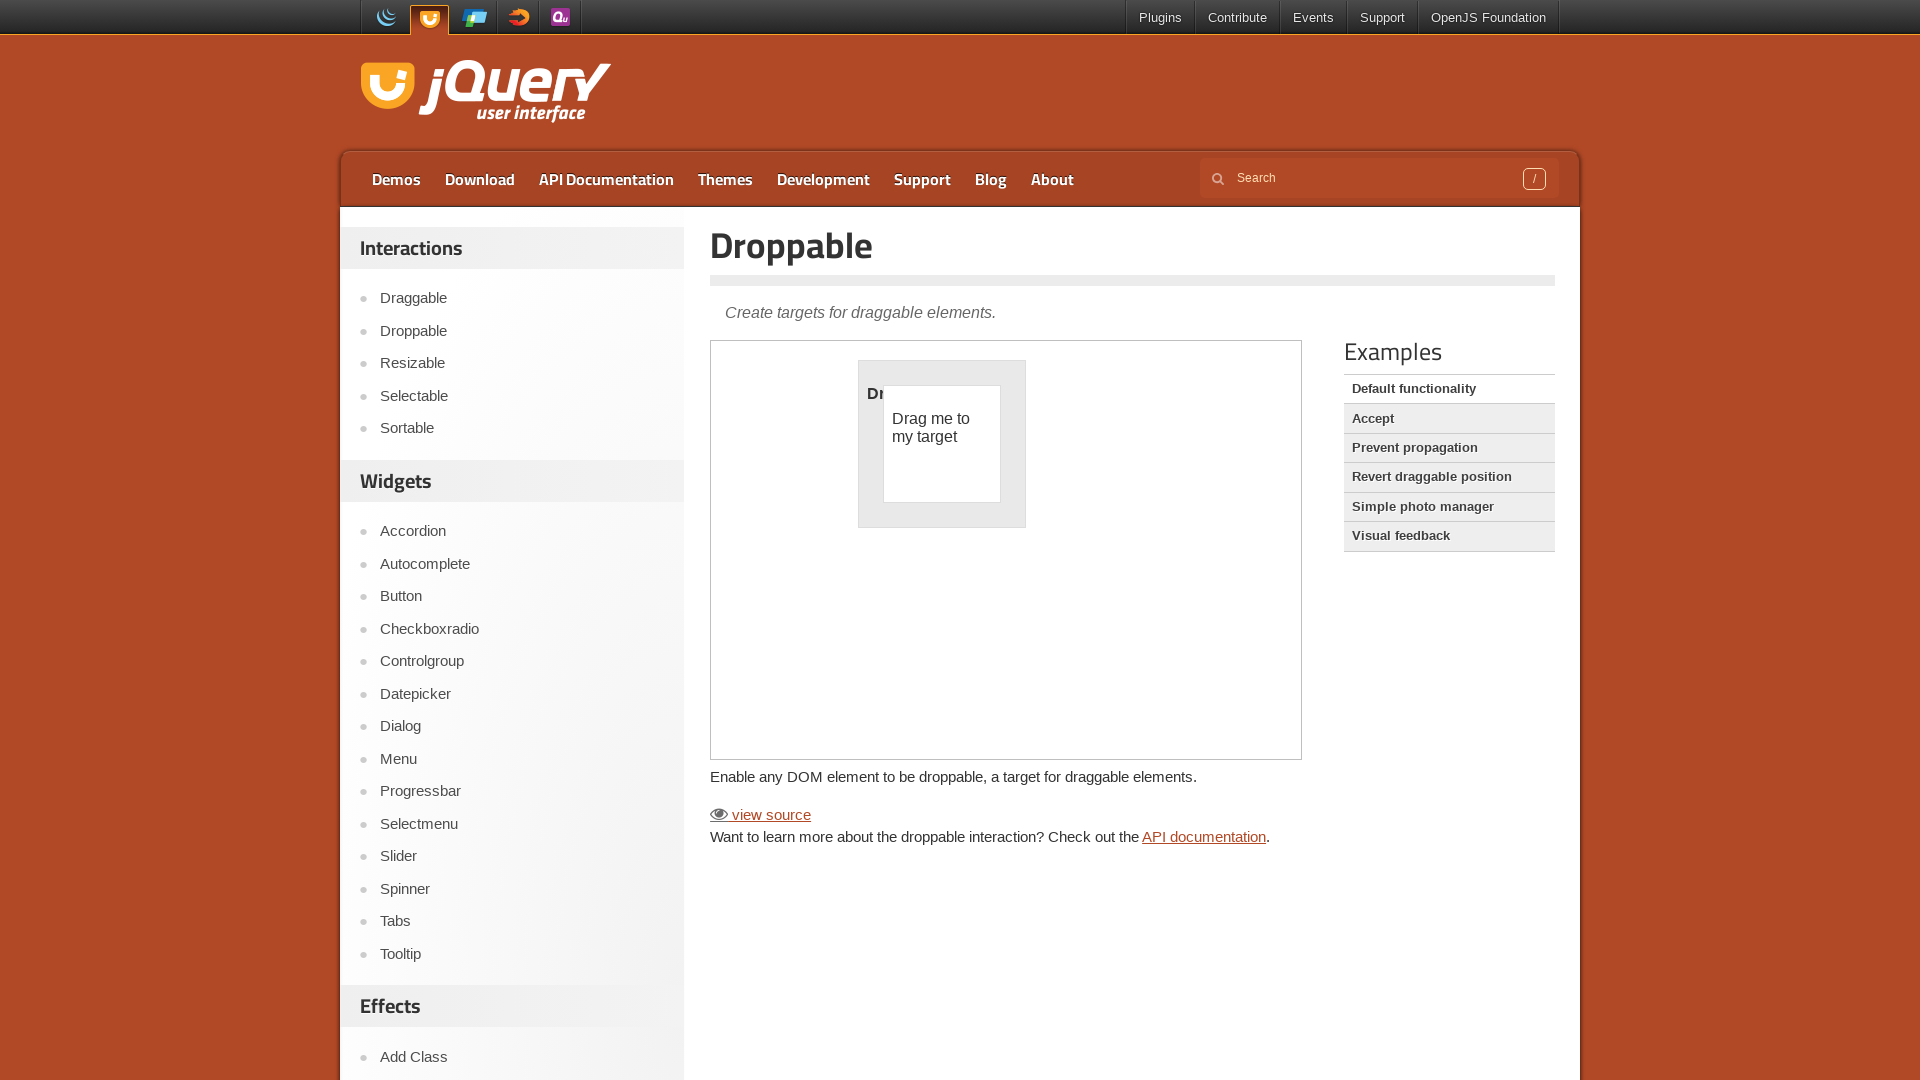

Released mouse button to complete drop operation at (942, 444)
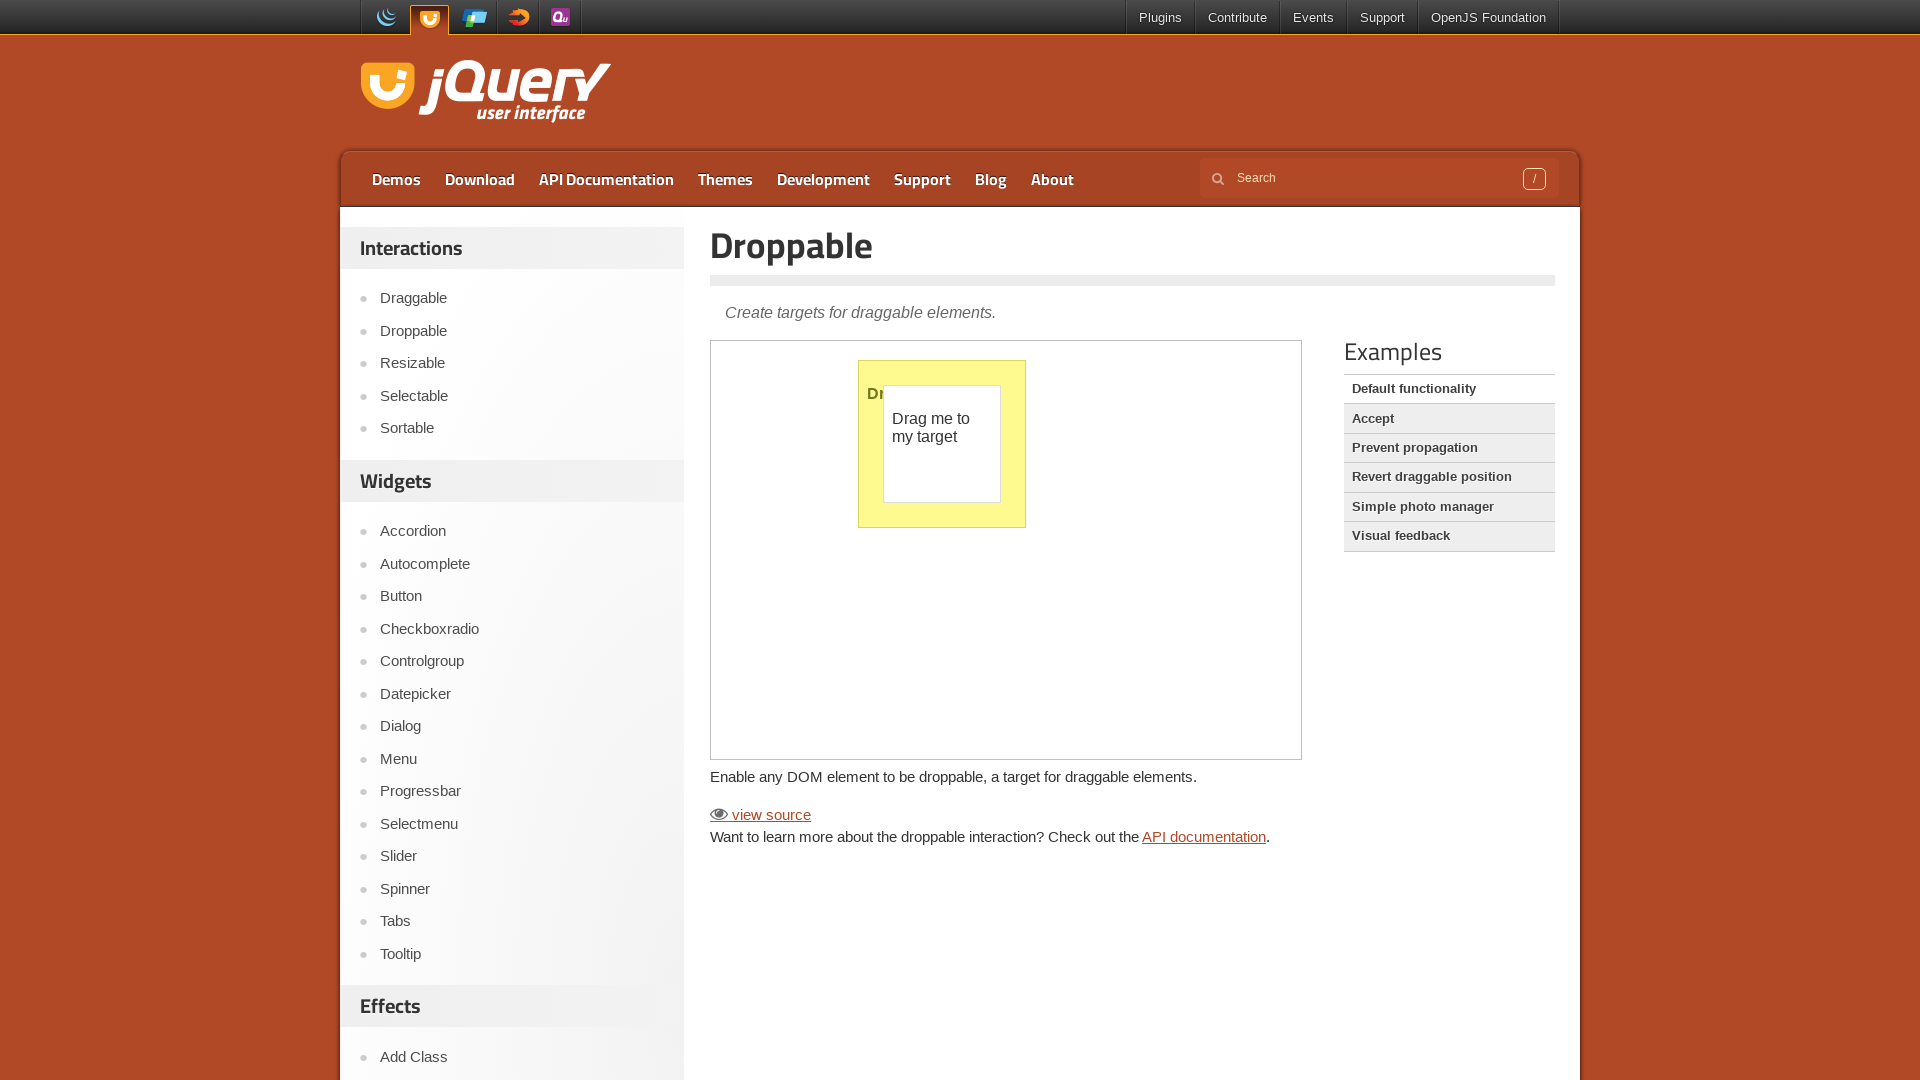

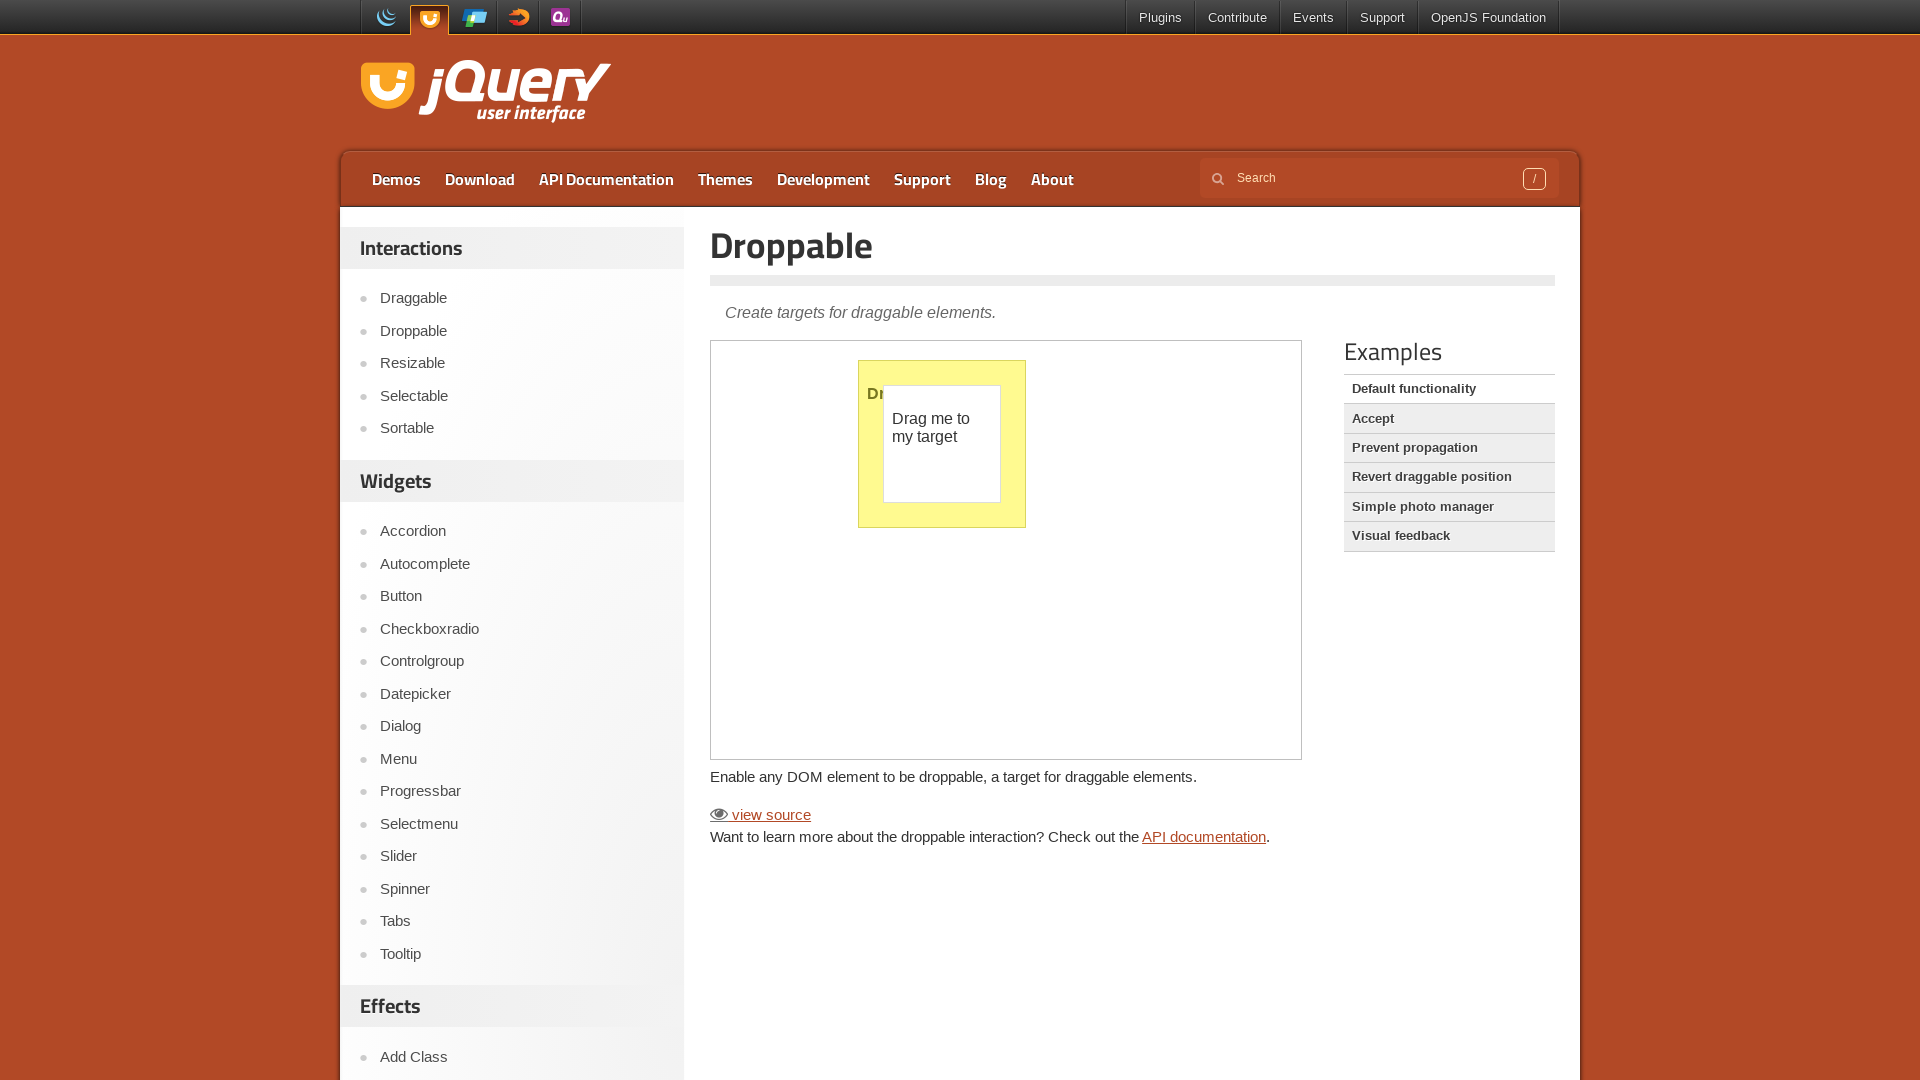